Tests the two-way data binding demo by entering a name and verifying the greeting updates

Starting URL: https://angularjs.org

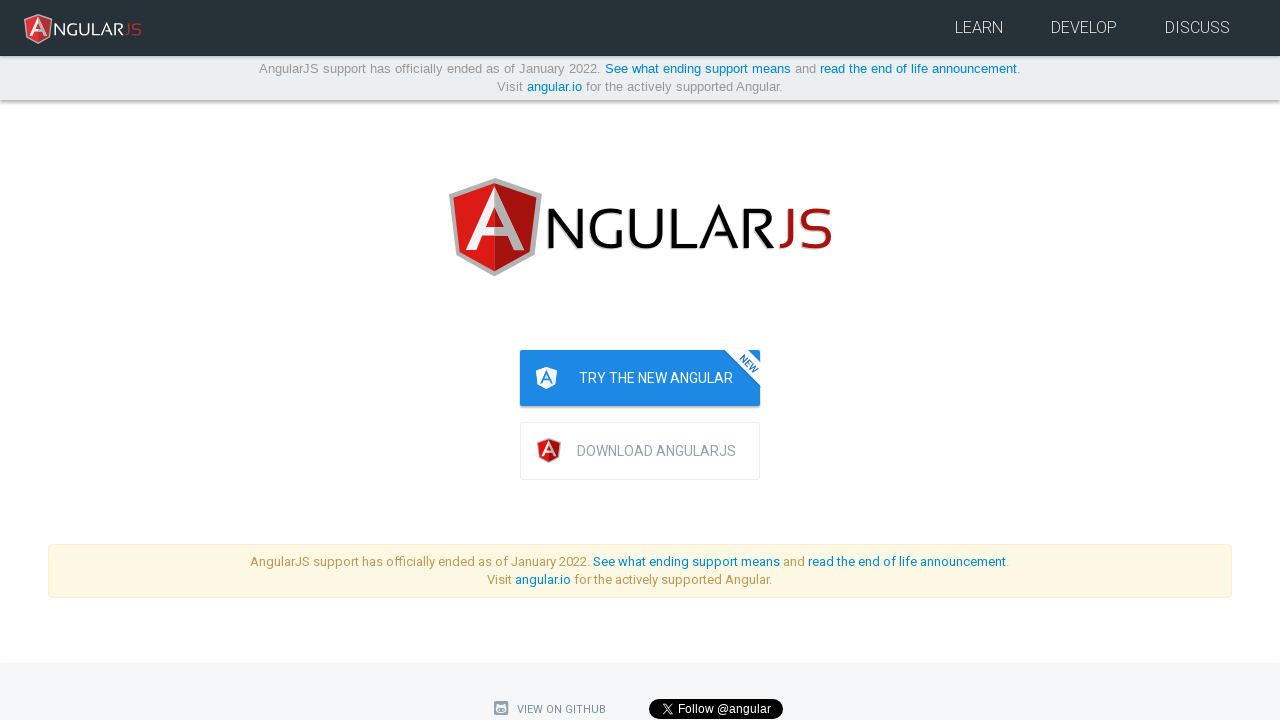

Clicked on the yourName input field at (940, 360) on [ng-model="yourName"]
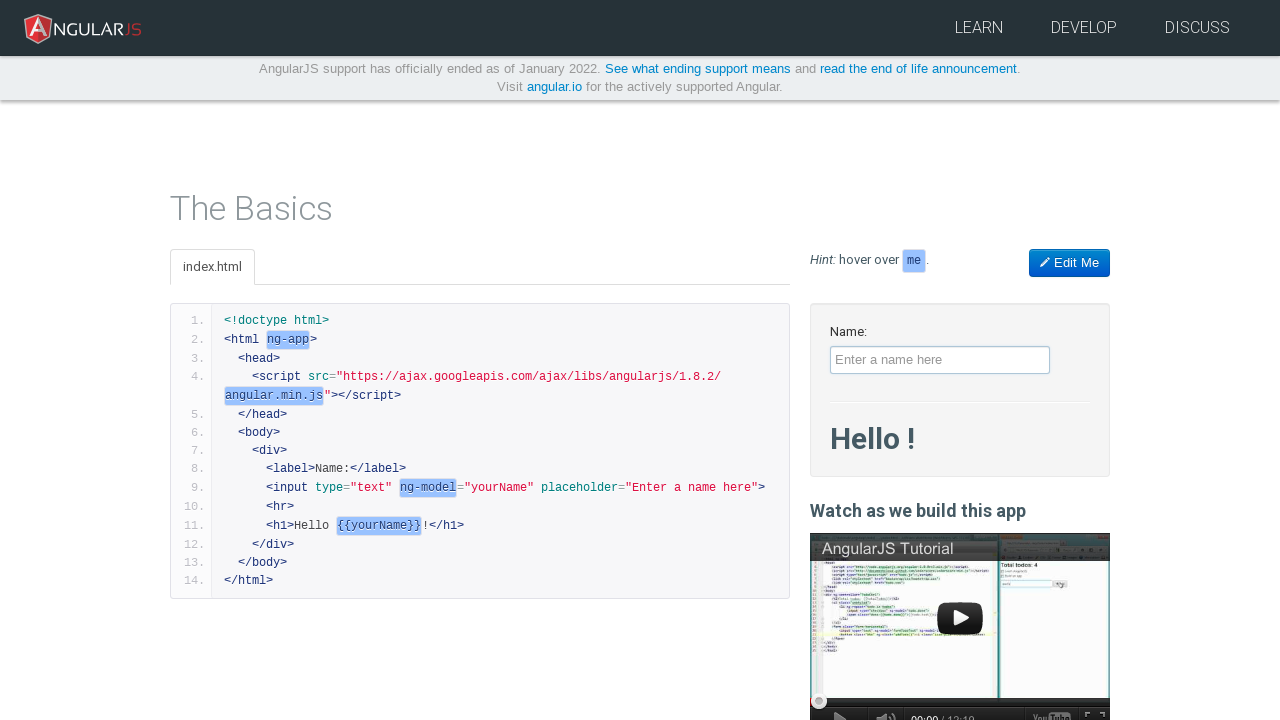

Filled yourName input field with 'Jeff' on [ng-model="yourName"]
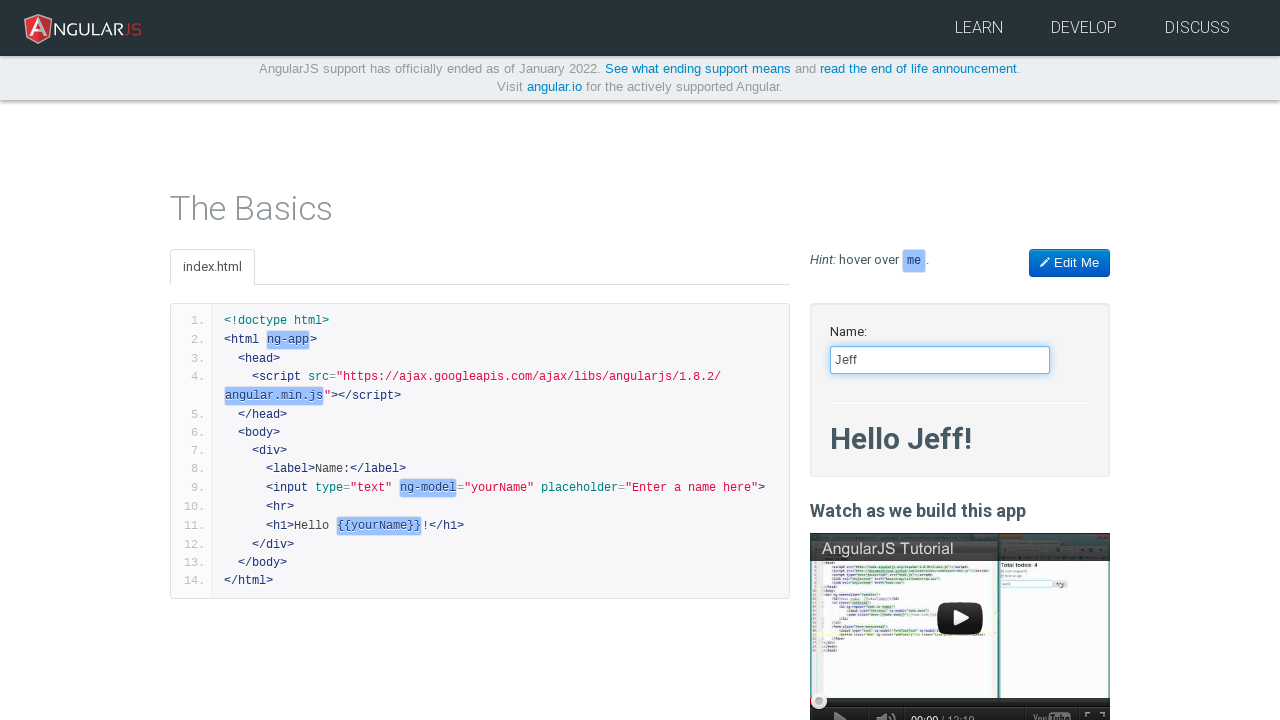

Located the bound greeting text element
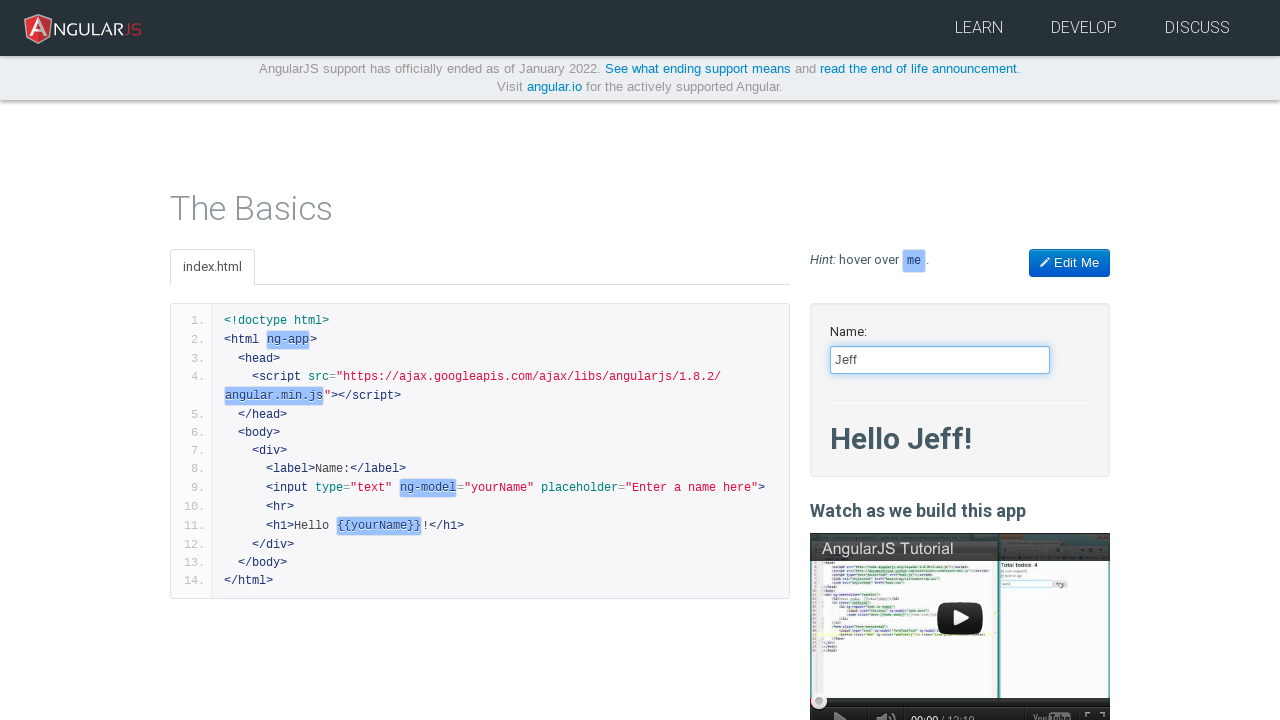

Verified the greeting text element is visible after entering name 'Jeff'
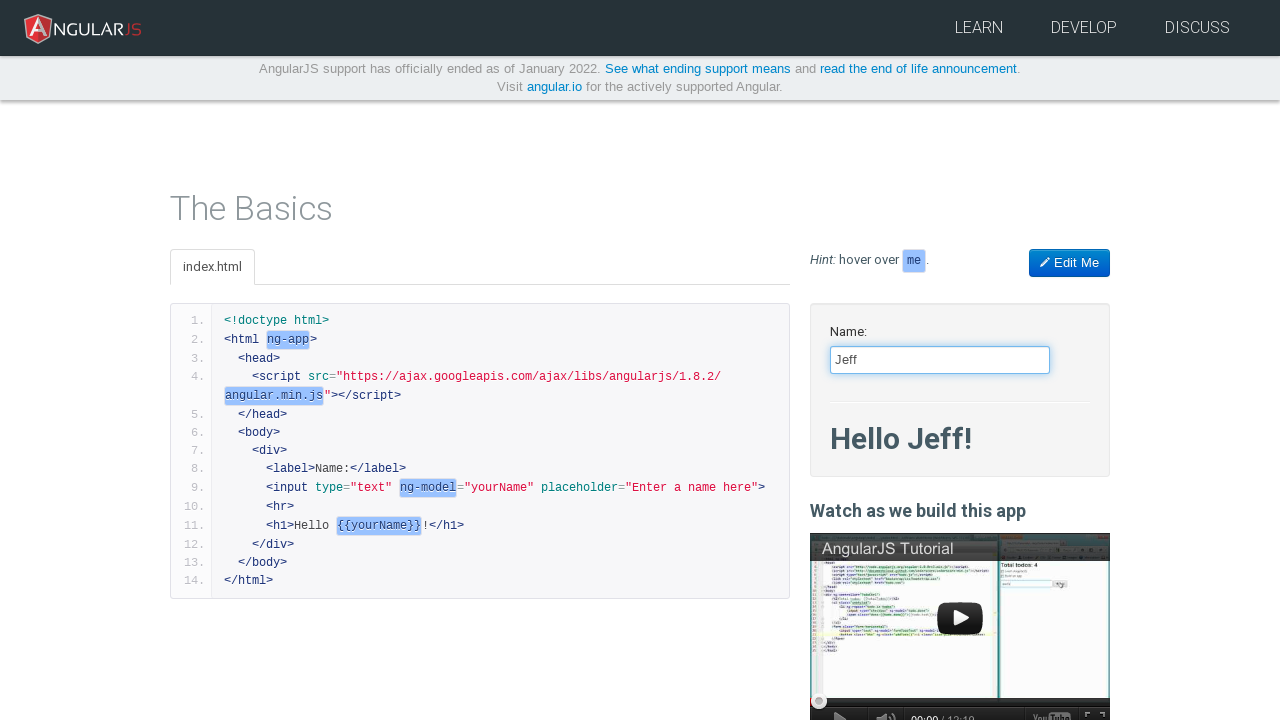

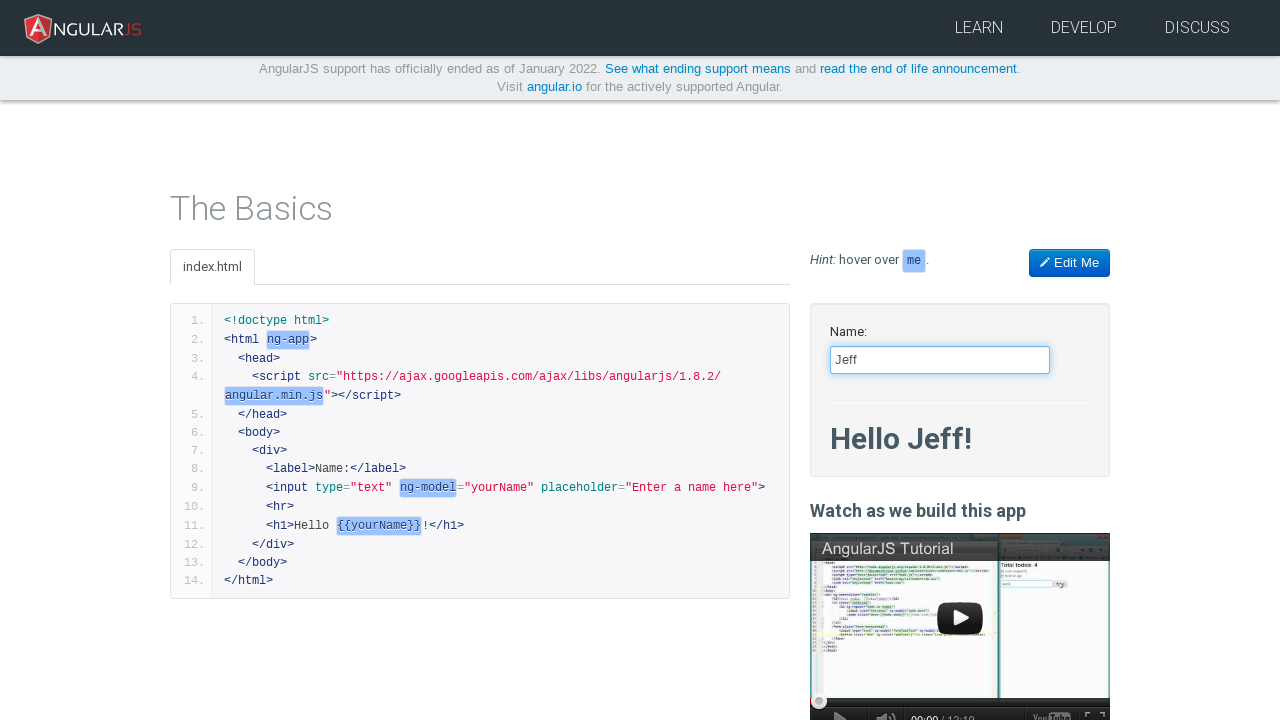